Navigates to Tesla website and verifies that the Solar Panels header element is displayed on the page

Starting URL: https://www.tesla.com

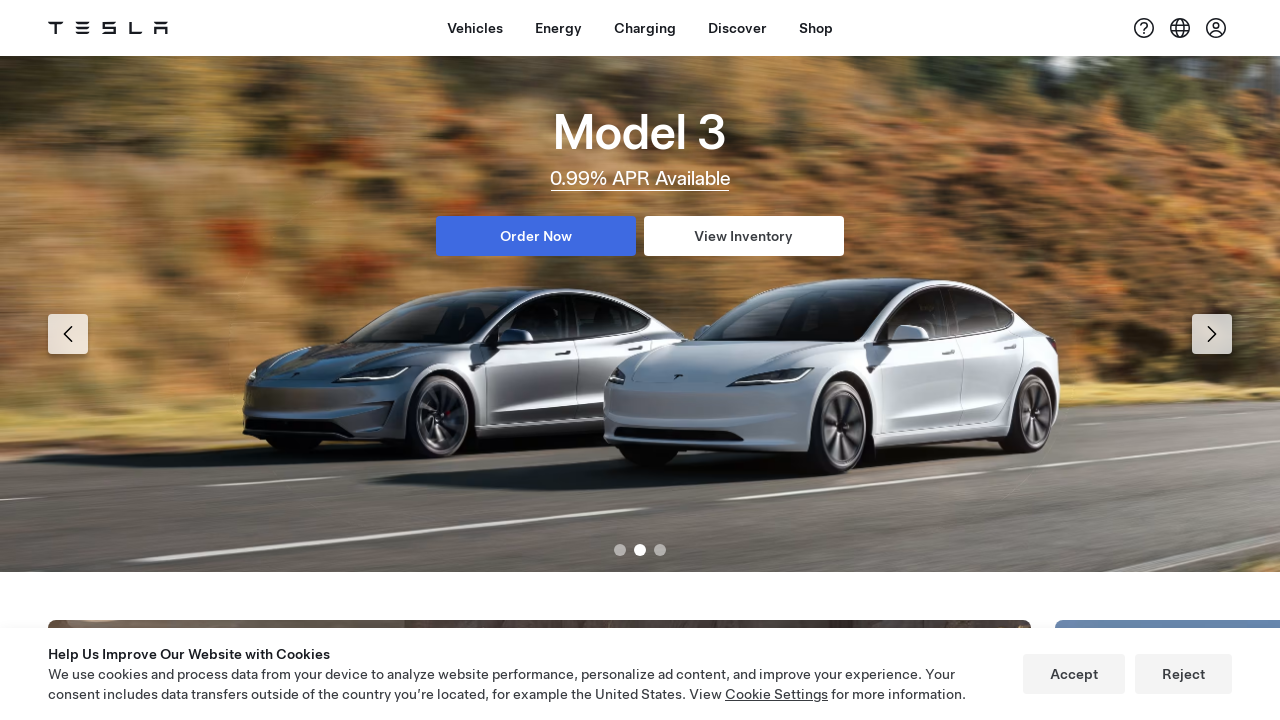

Located Solar Panels header element using XPath
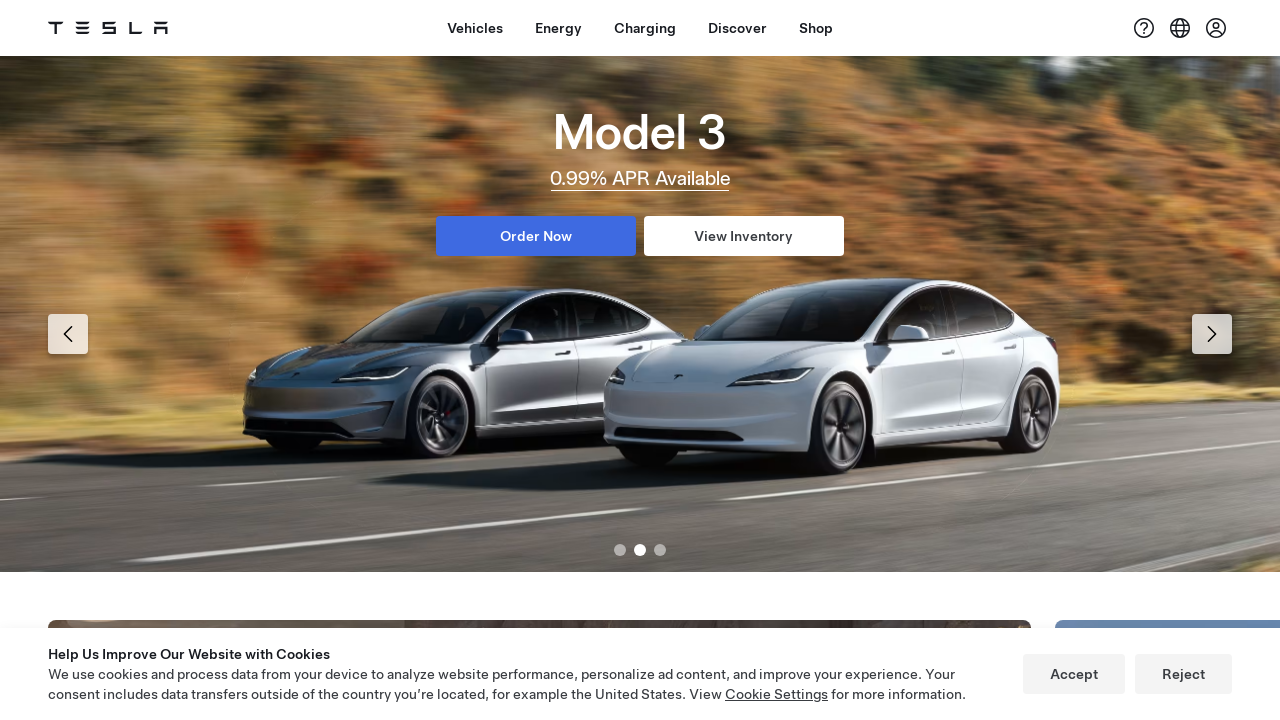

Solar Panels header element is visible on the page
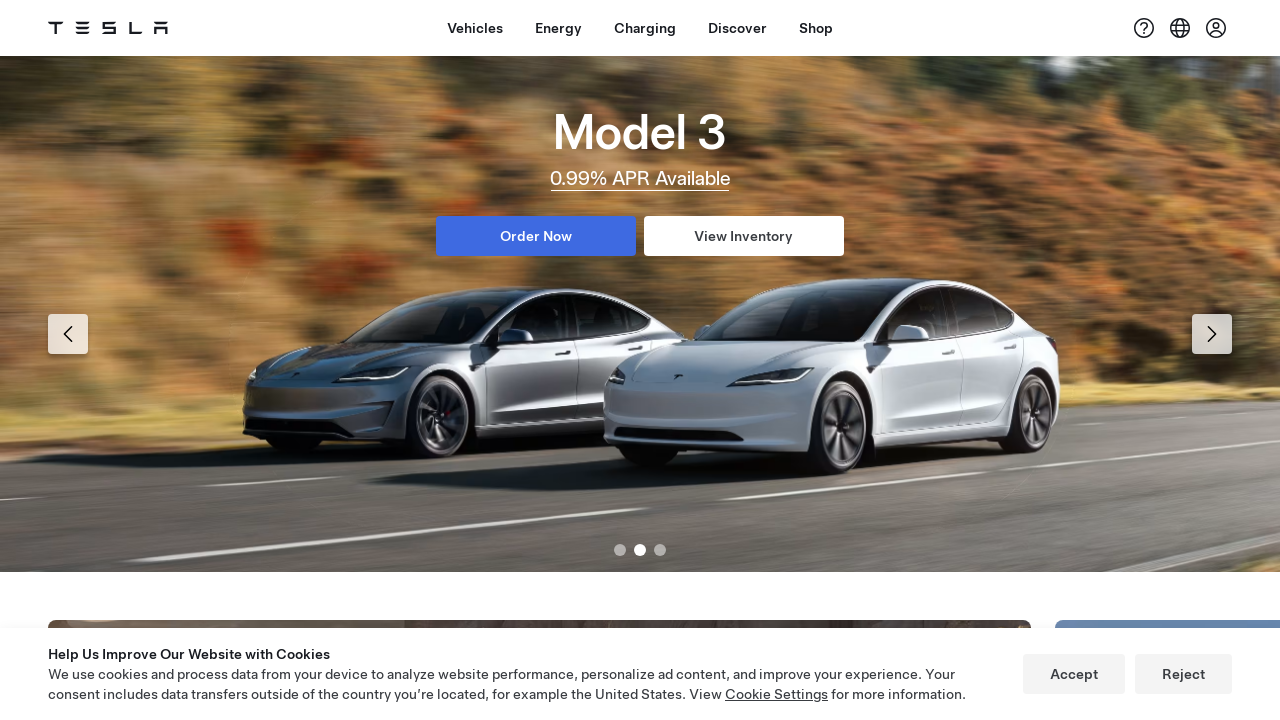

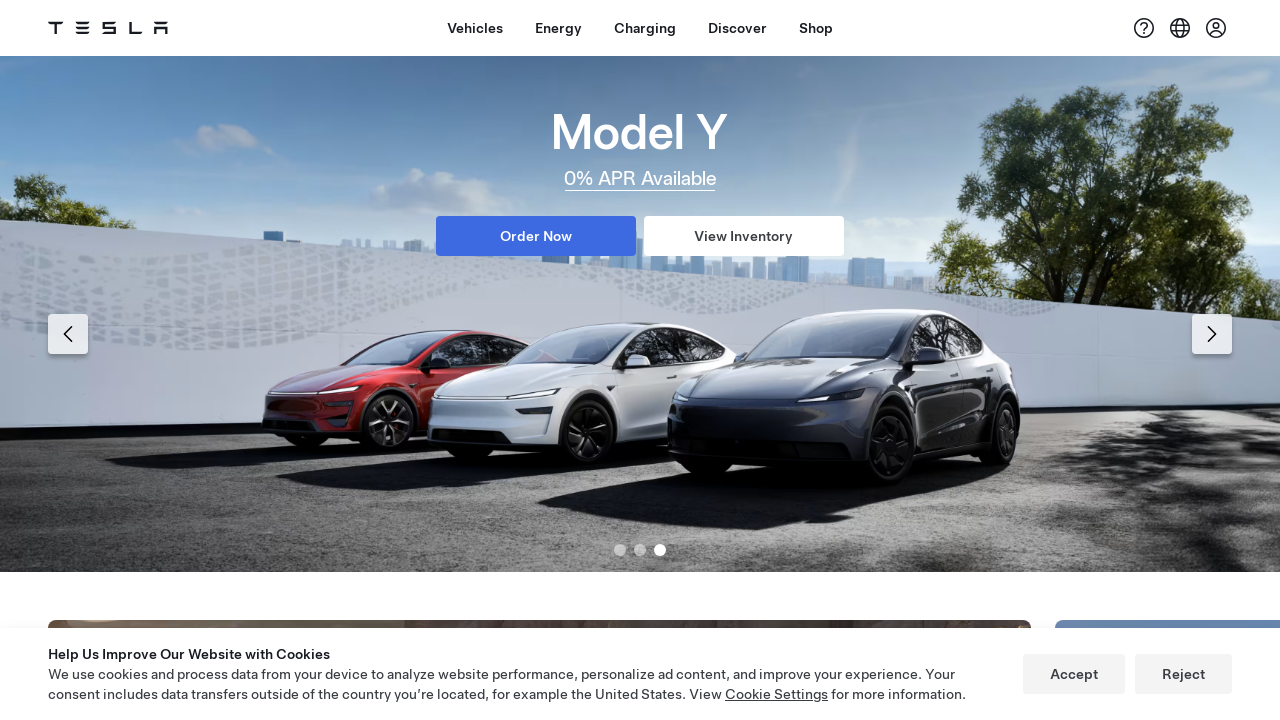